Tests adding 10 tasks to a todo list application by repeatedly filling the input field and clicking the add button

Starting URL: https://lambdatest.github.io/sample-todo-app/

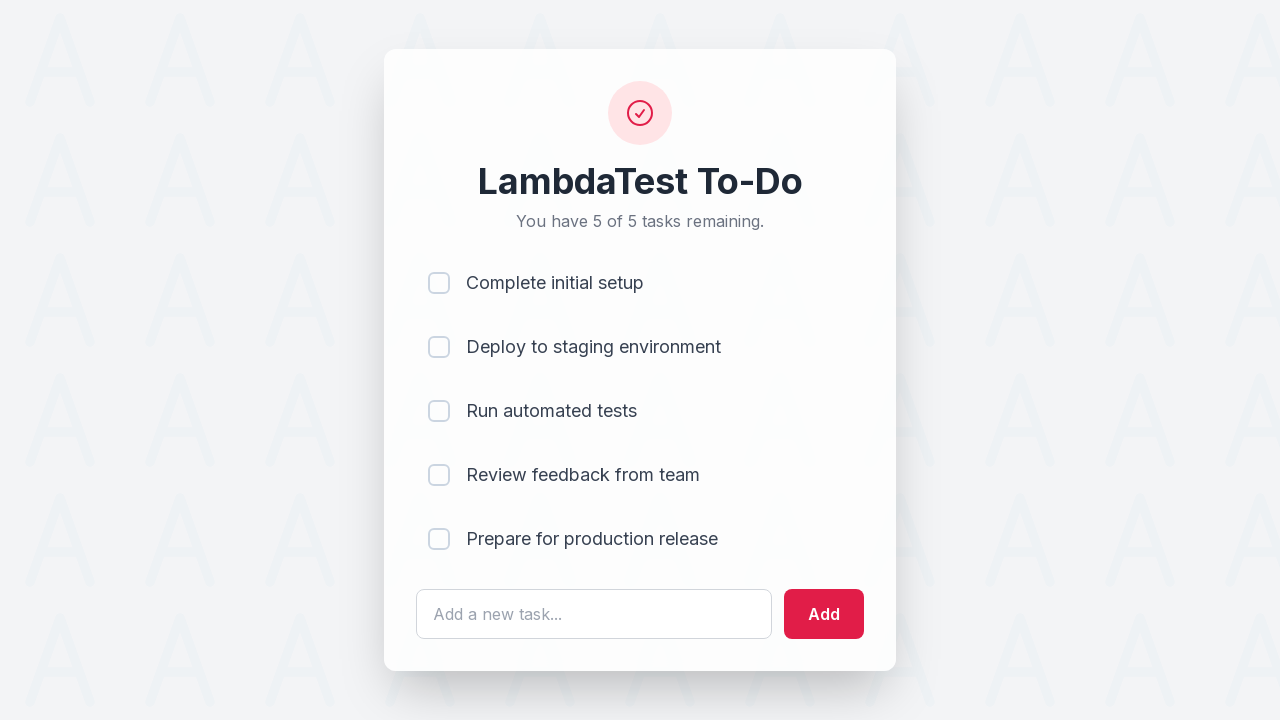

Filled input field with 'Selenium' on #sampletodotext
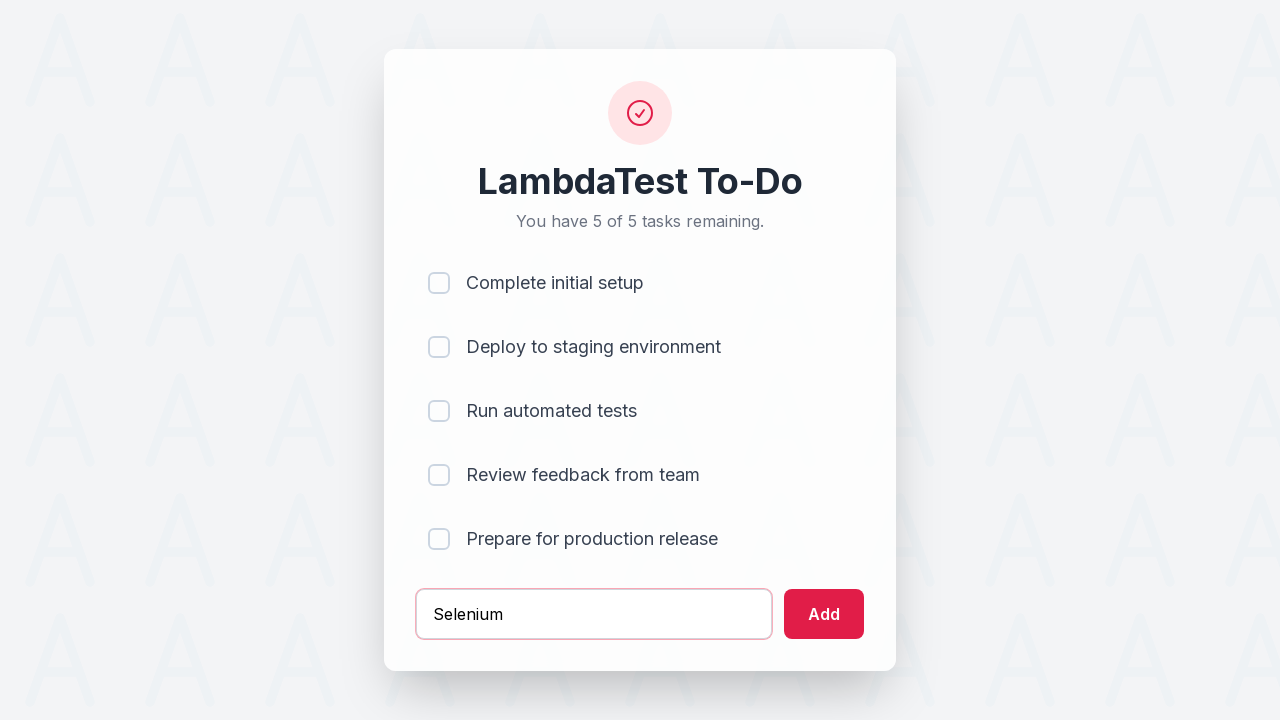

Clicked add button to add 'Selenium' task at (824, 614) on xpath=/html/body/div/div/div/form/input[2]
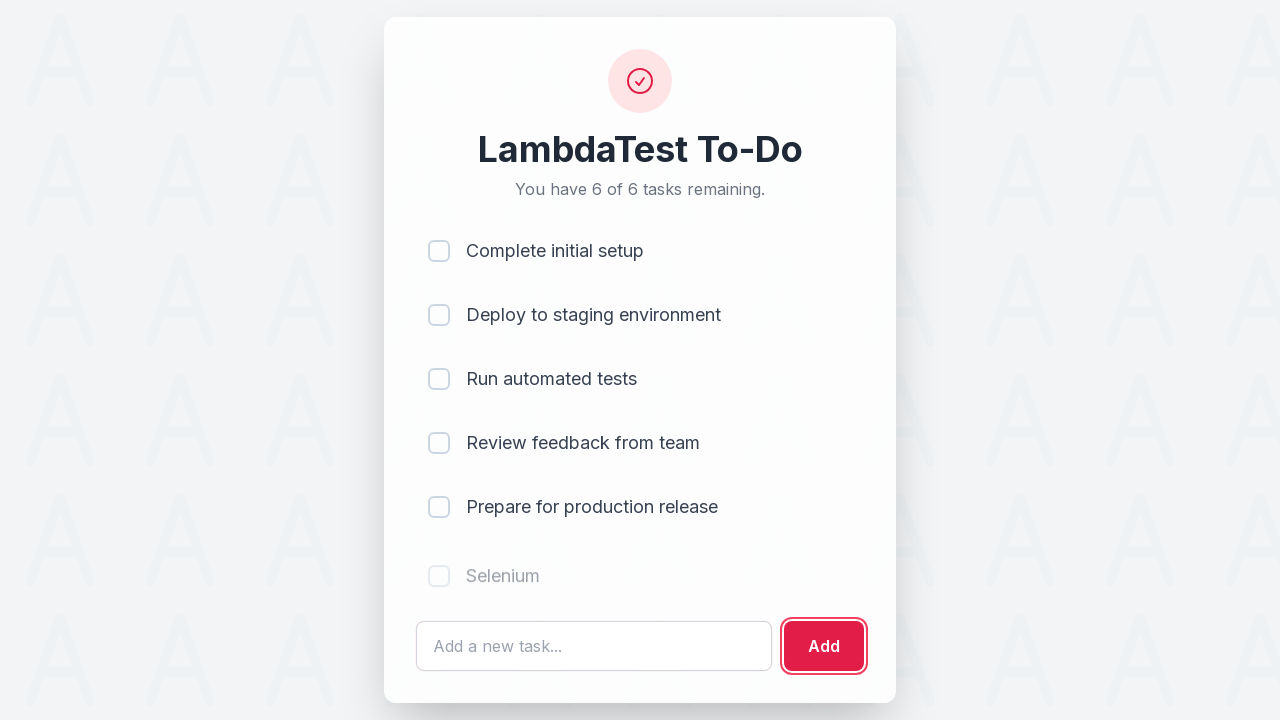

Filled input field with 'Cypress' on #sampletodotext
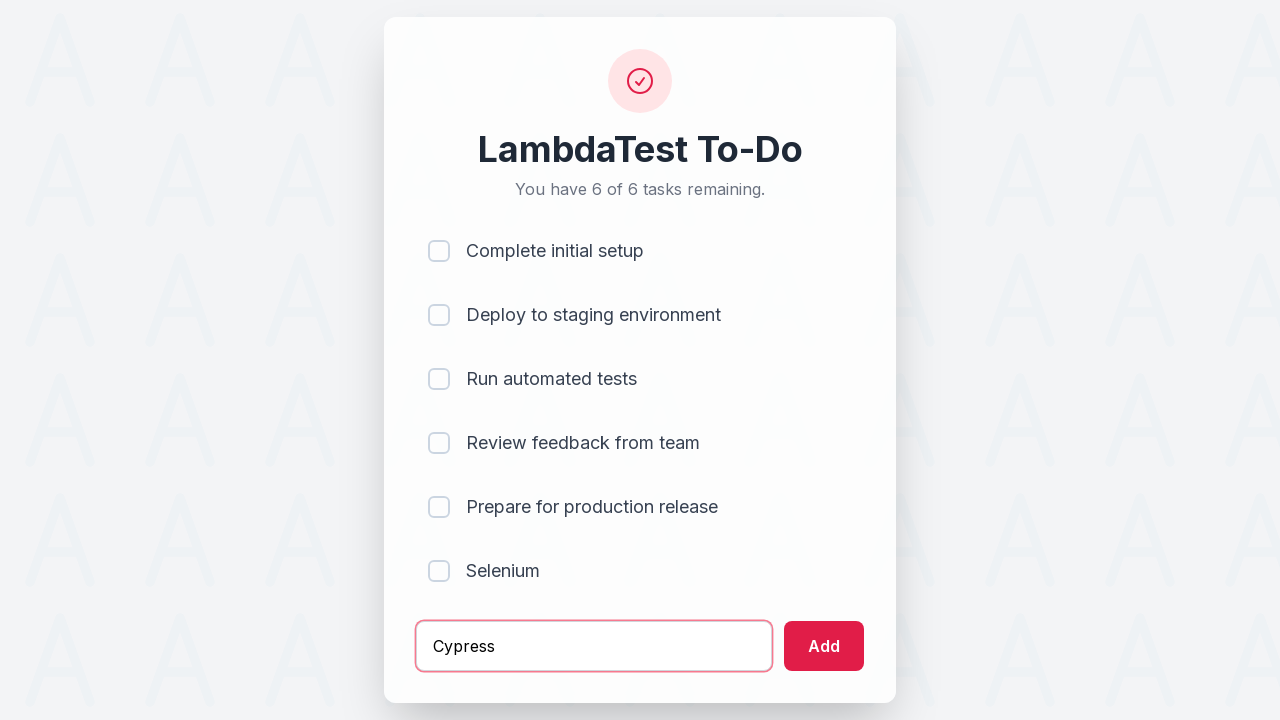

Clicked add button to add 'Cypress' task at (824, 646) on xpath=/html/body/div/div/div/form/input[2]
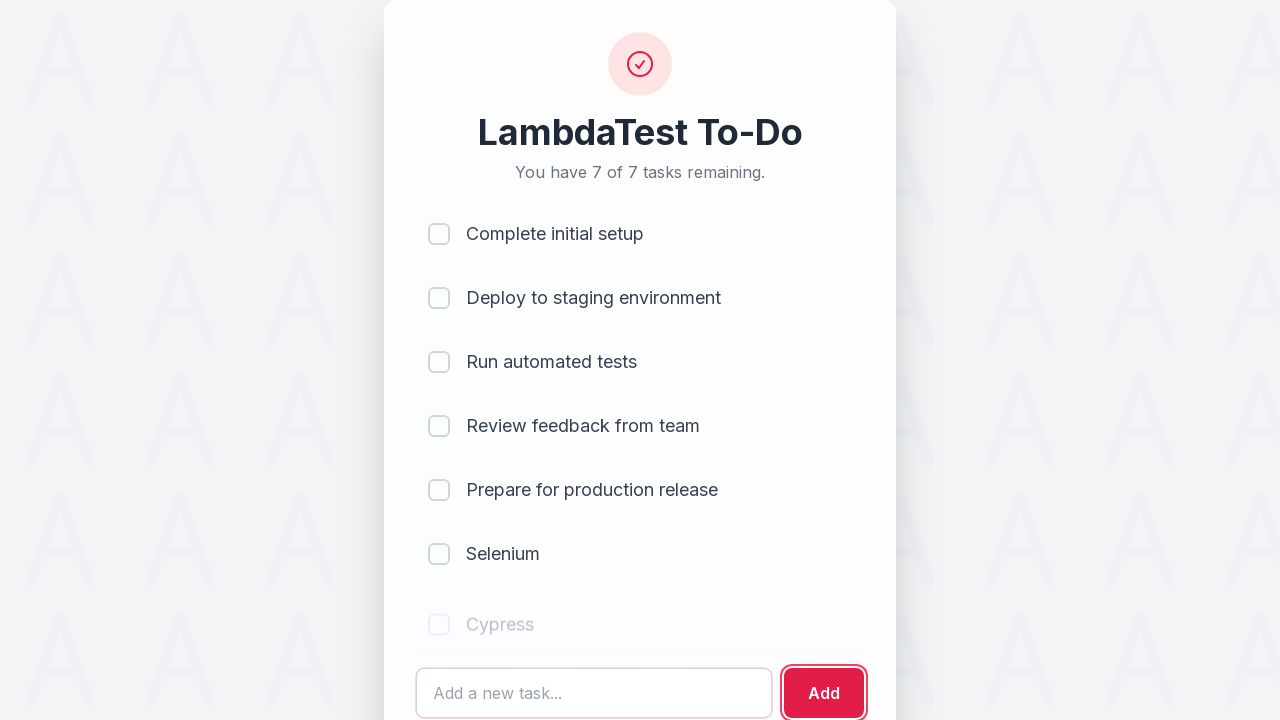

Filled input field with 'JavaScrypt' on #sampletodotext
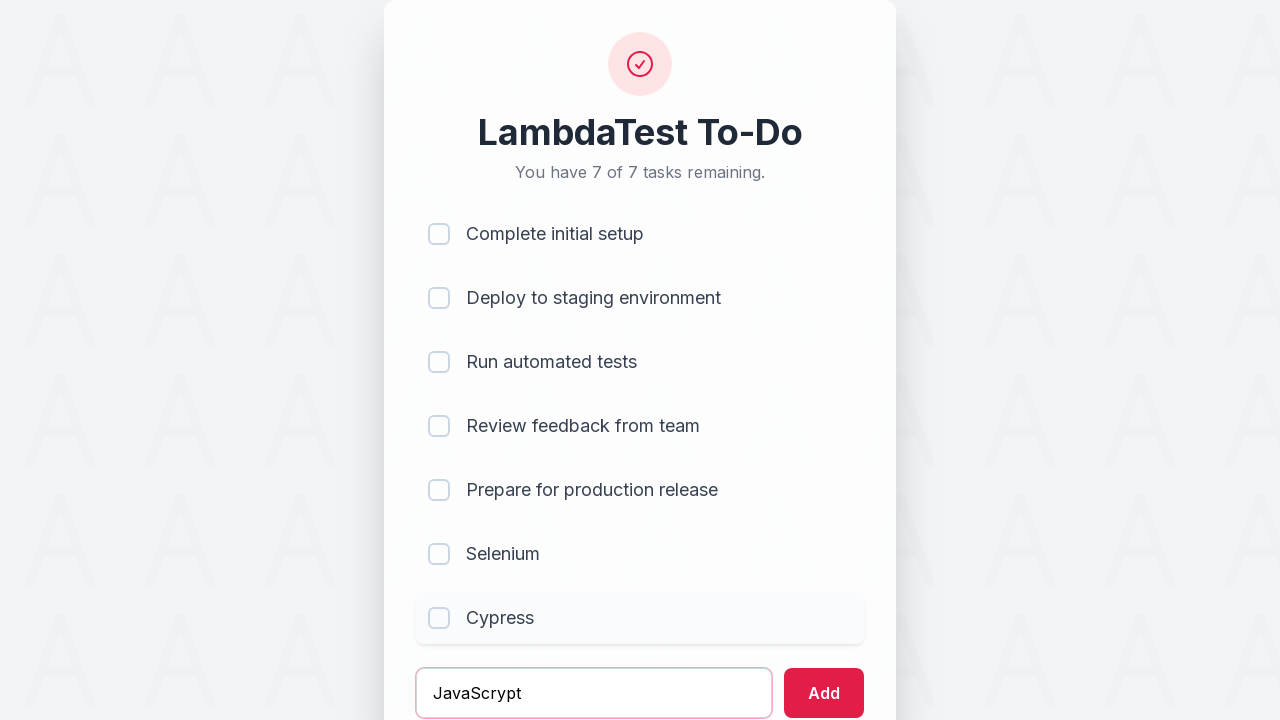

Clicked add button to add 'JavaScrypt' task at (824, 693) on xpath=/html/body/div/div/div/form/input[2]
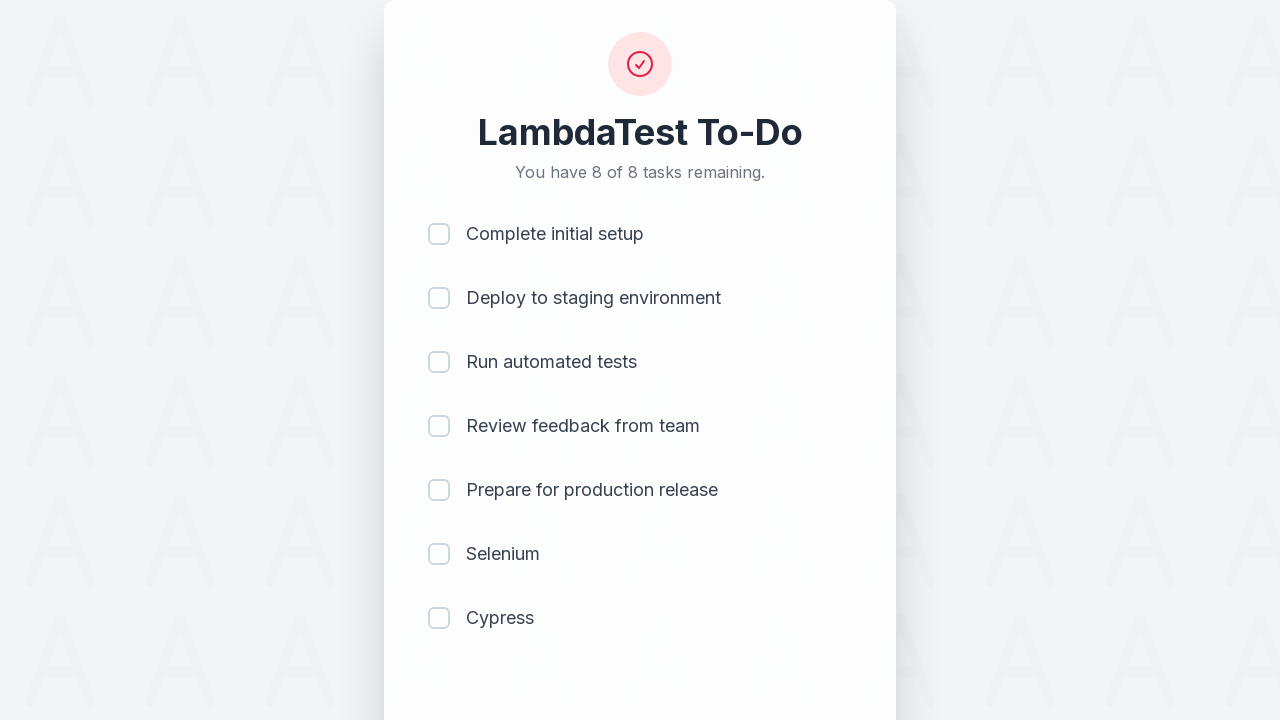

Filled input field with 'Java' on #sampletodotext
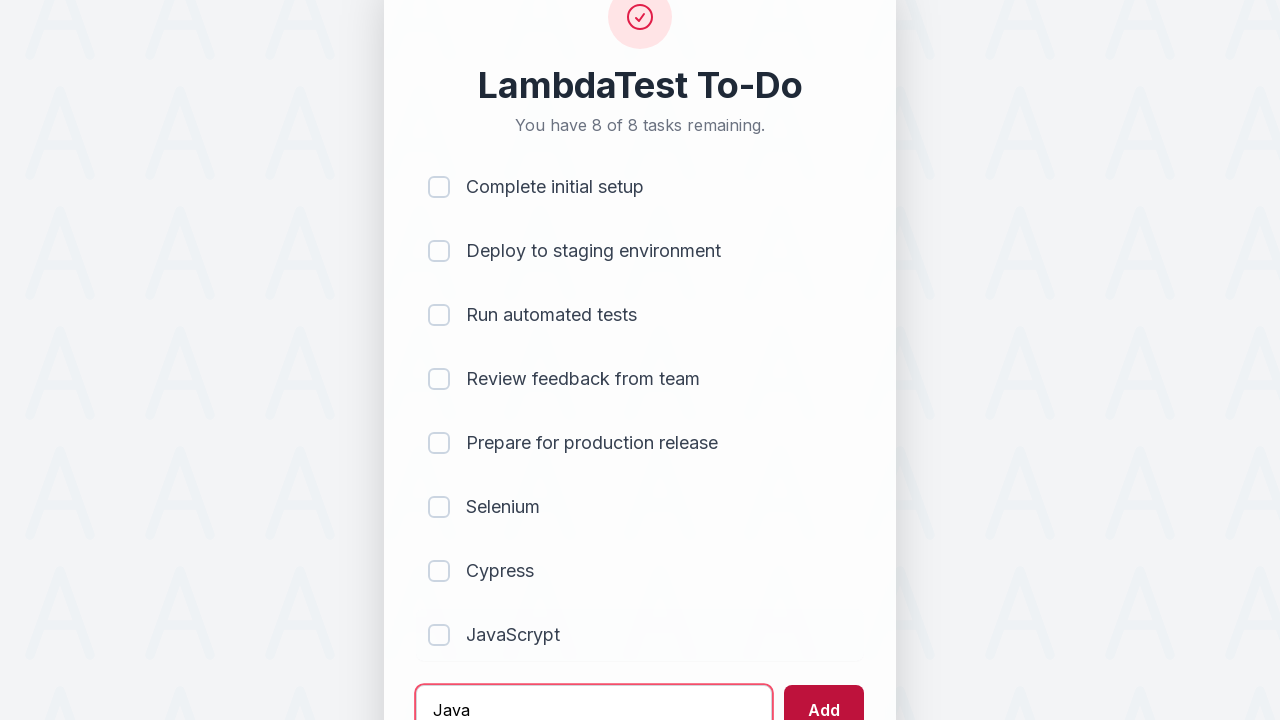

Clicked add button to add 'Java' task at (824, 695) on xpath=/html/body/div/div/div/form/input[2]
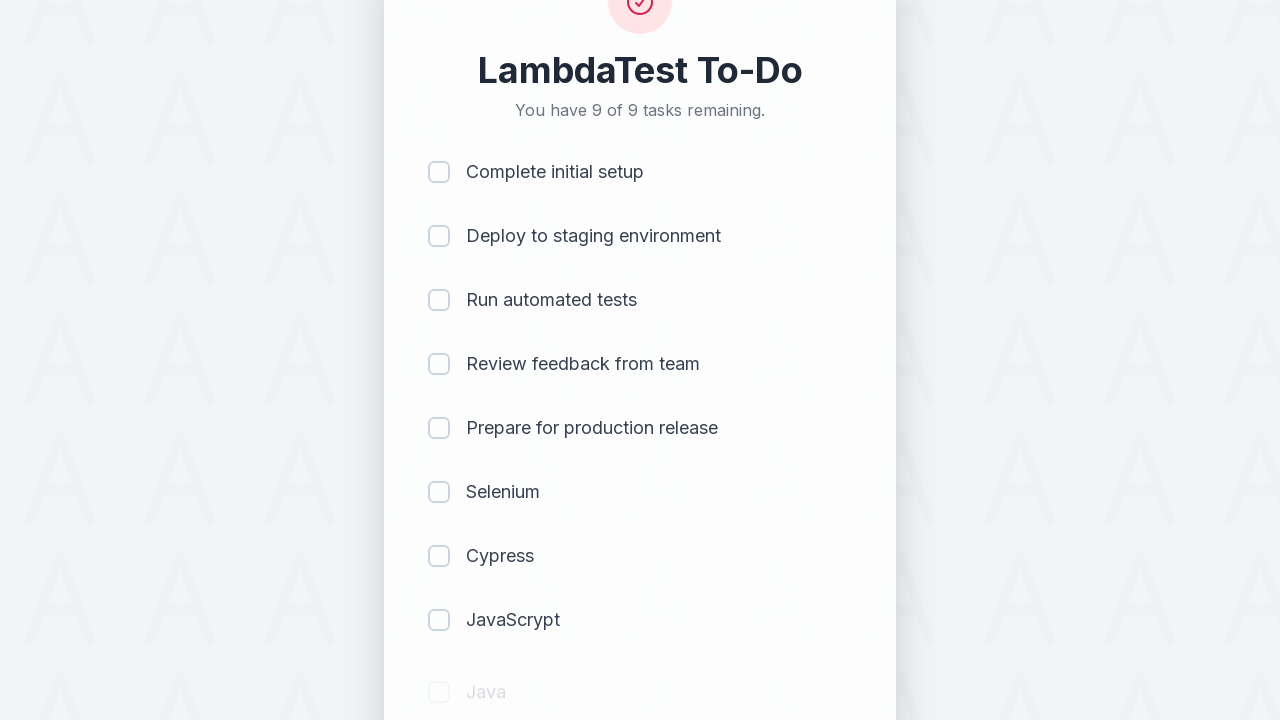

Filled input field with 'HTML5' on #sampletodotext
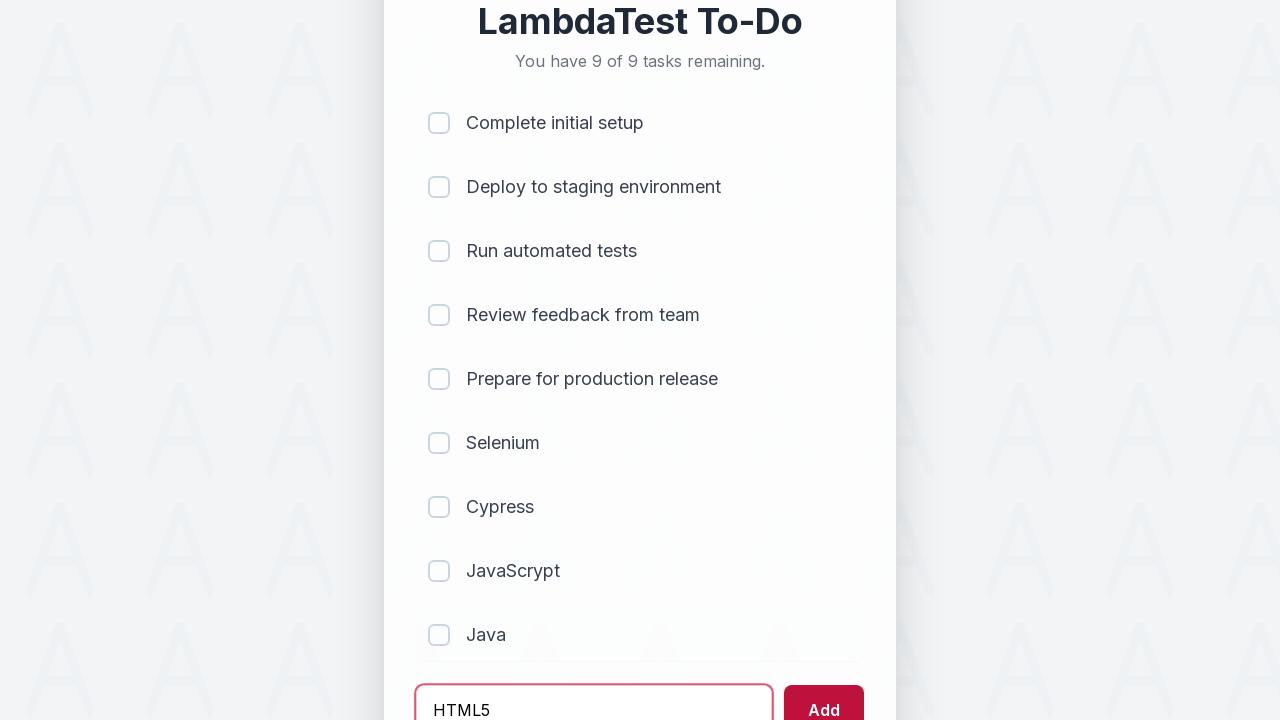

Clicked add button to add 'HTML5' task at (824, 695) on xpath=/html/body/div/div/div/form/input[2]
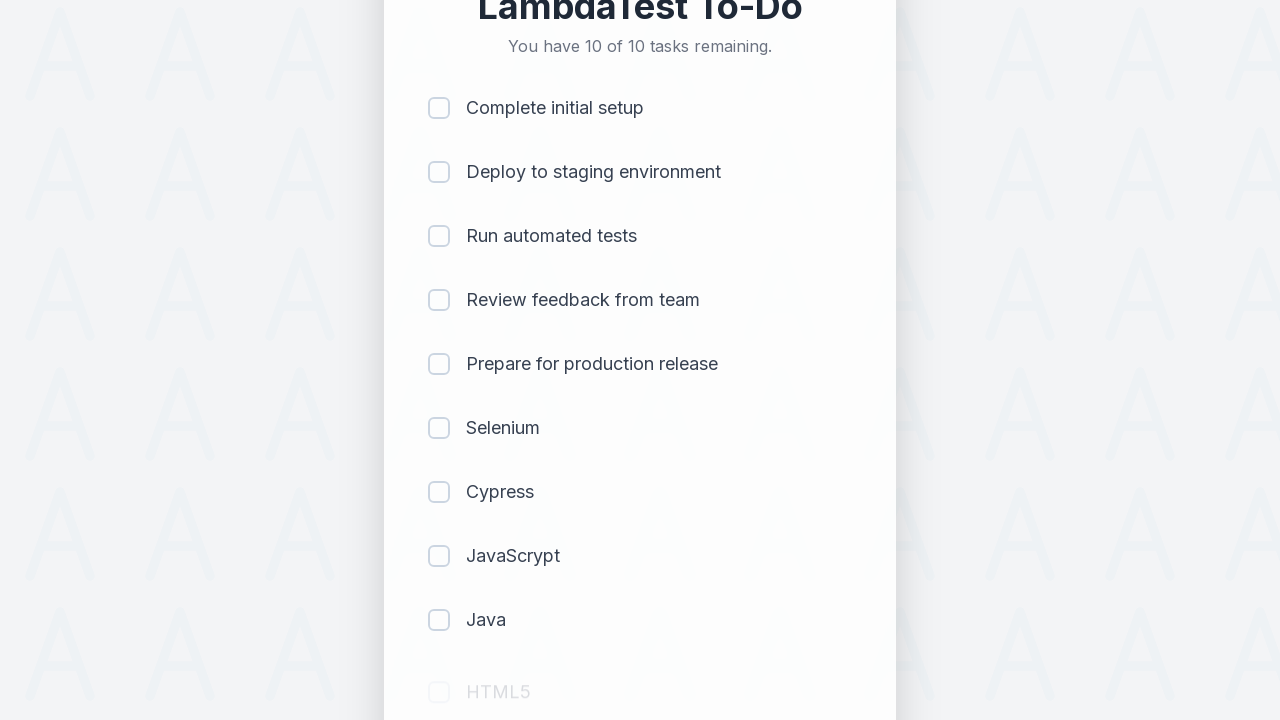

Filled input field with 'CSS3' on #sampletodotext
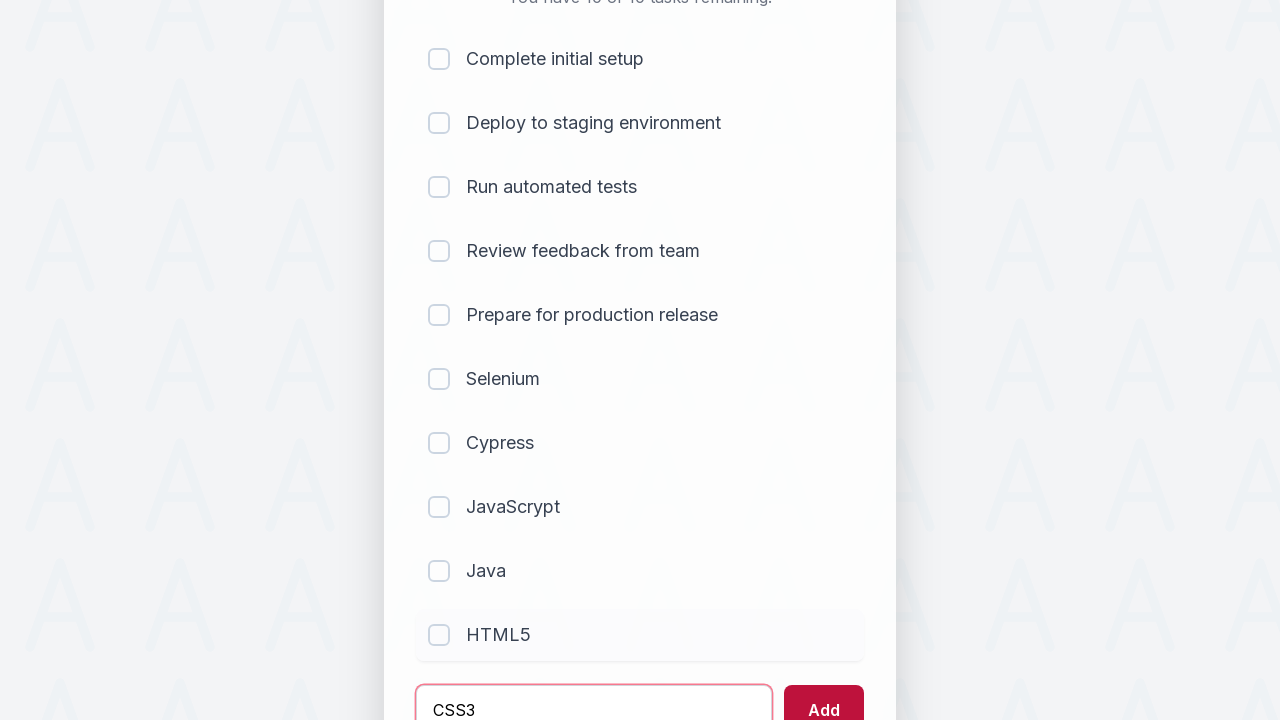

Clicked add button to add 'CSS3' task at (824, 695) on xpath=/html/body/div/div/div/form/input[2]
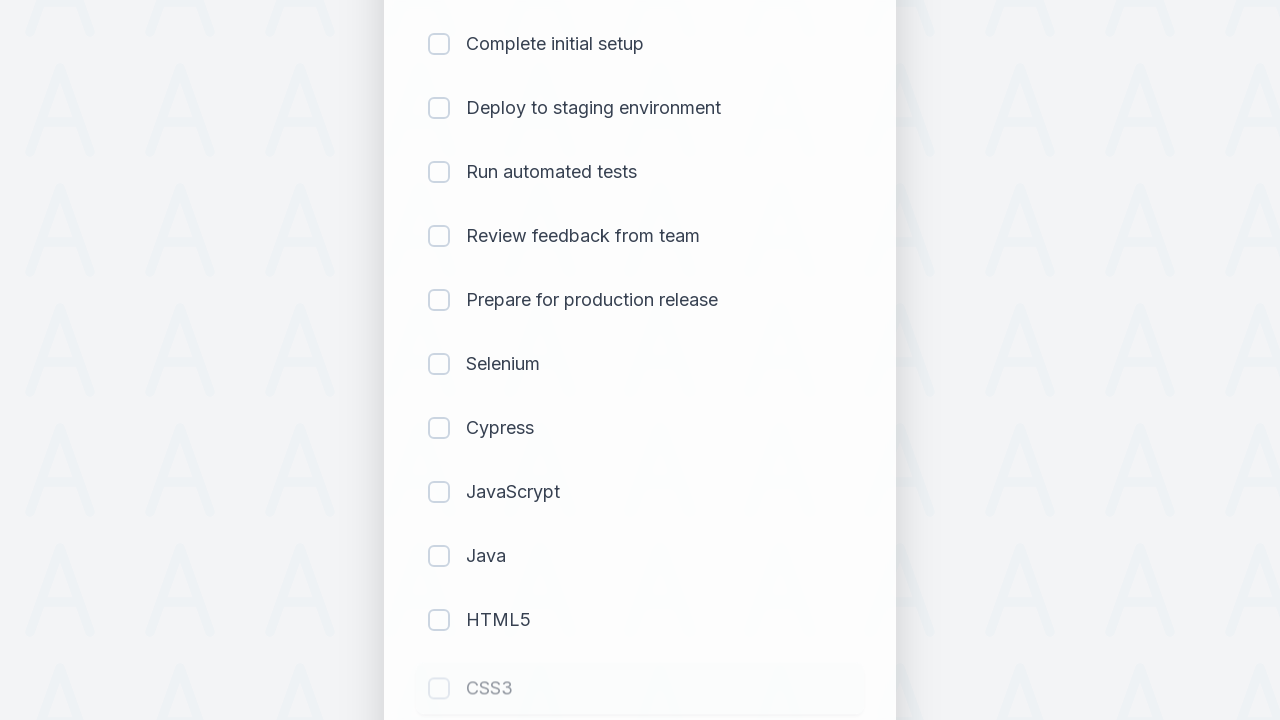

Filled input field with 'GitHub' on #sampletodotext
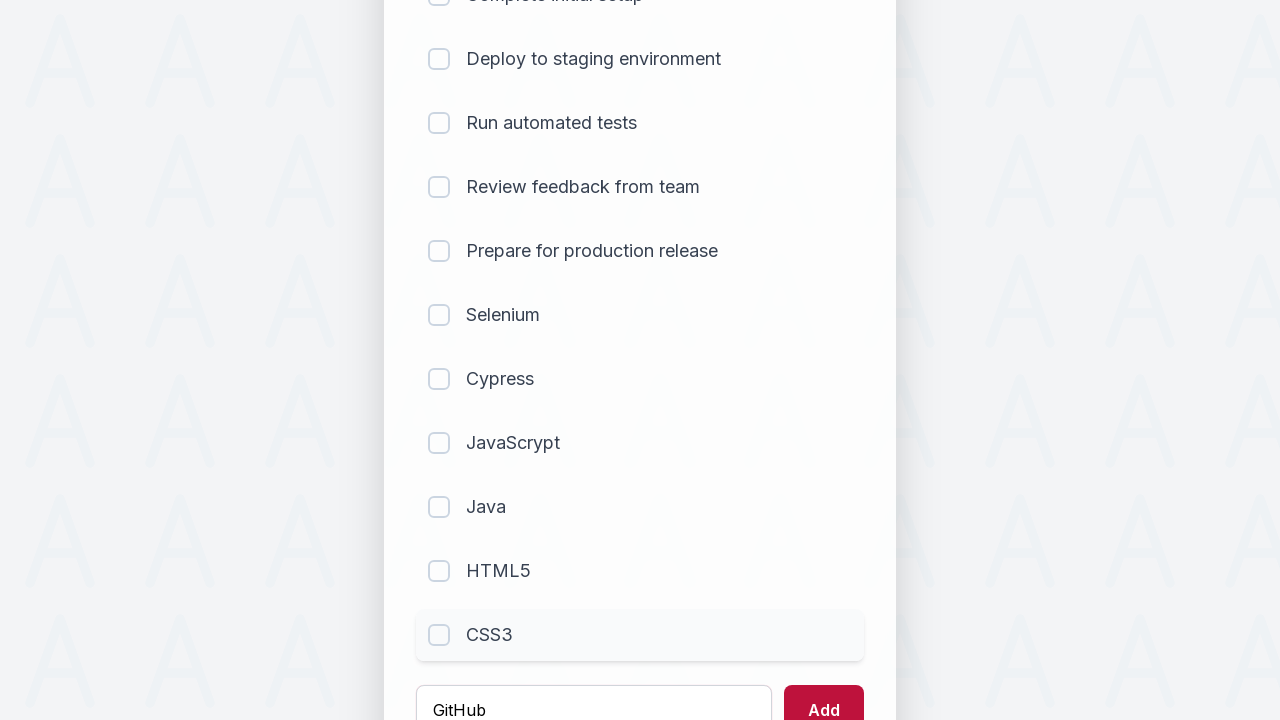

Clicked add button to add 'GitHub' task at (824, 695) on xpath=/html/body/div/div/div/form/input[2]
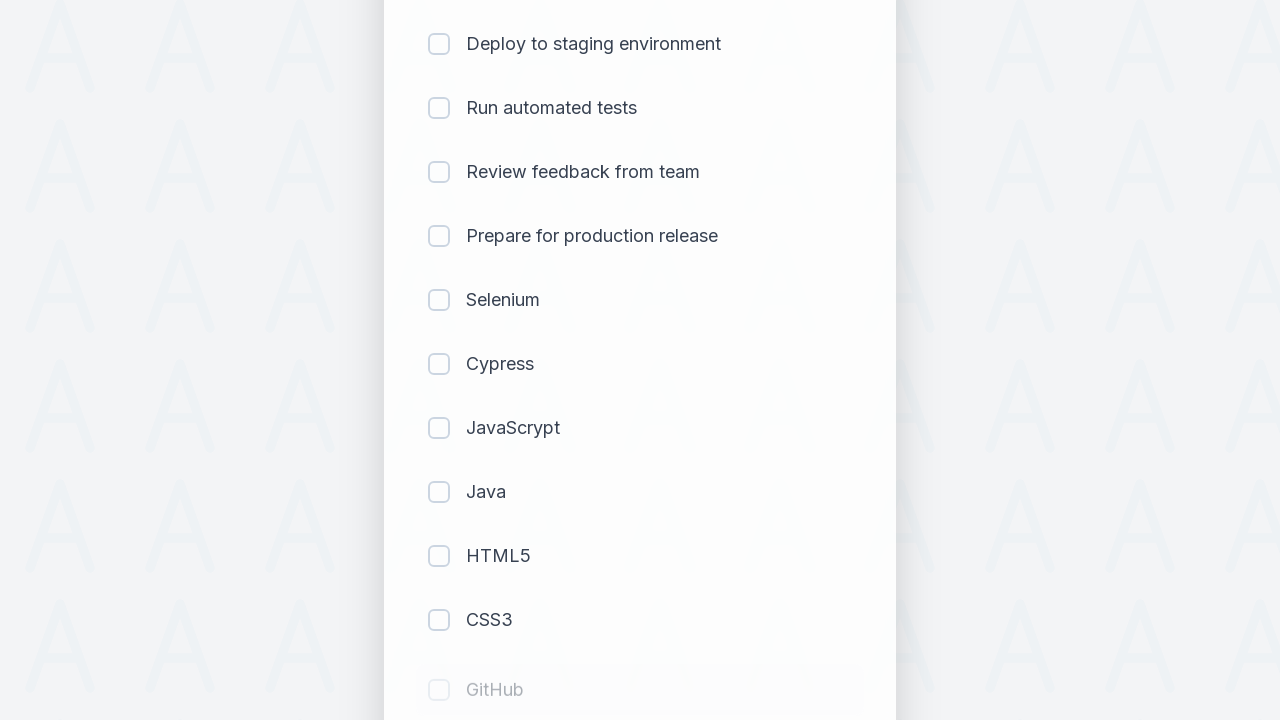

Filled input field with 'Jira' on #sampletodotext
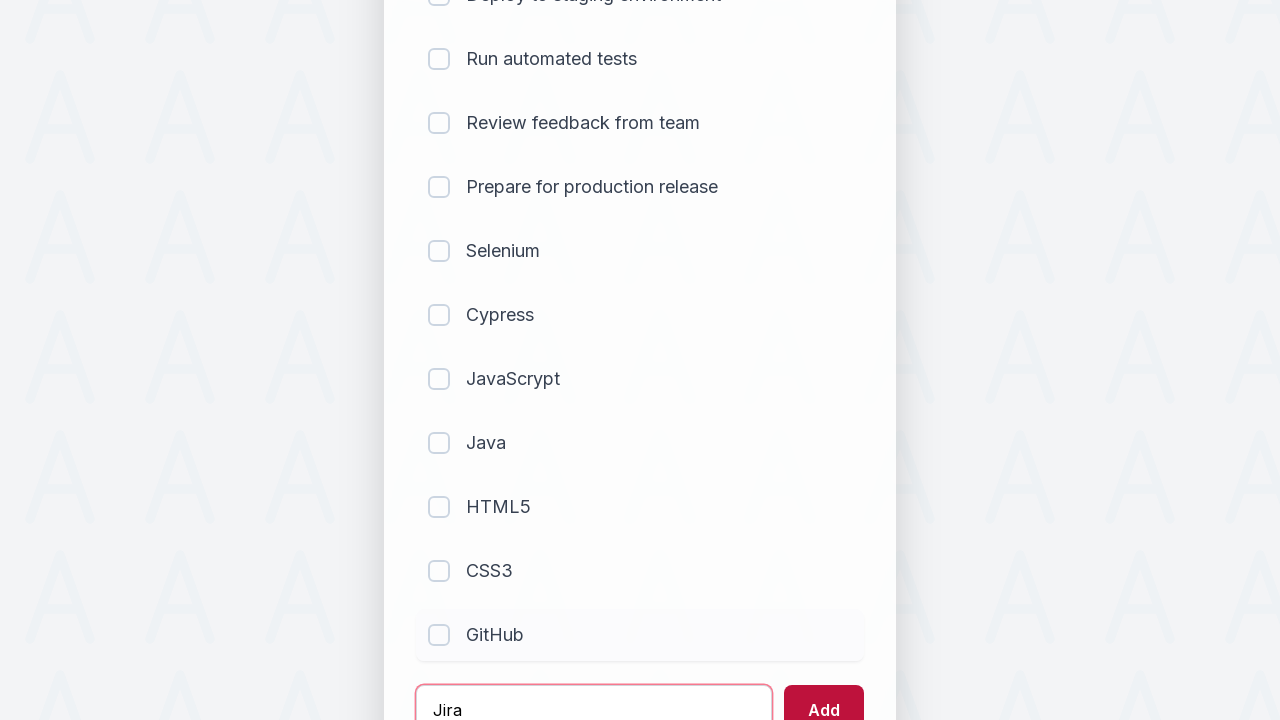

Clicked add button to add 'Jira' task at (824, 695) on xpath=/html/body/div/div/div/form/input[2]
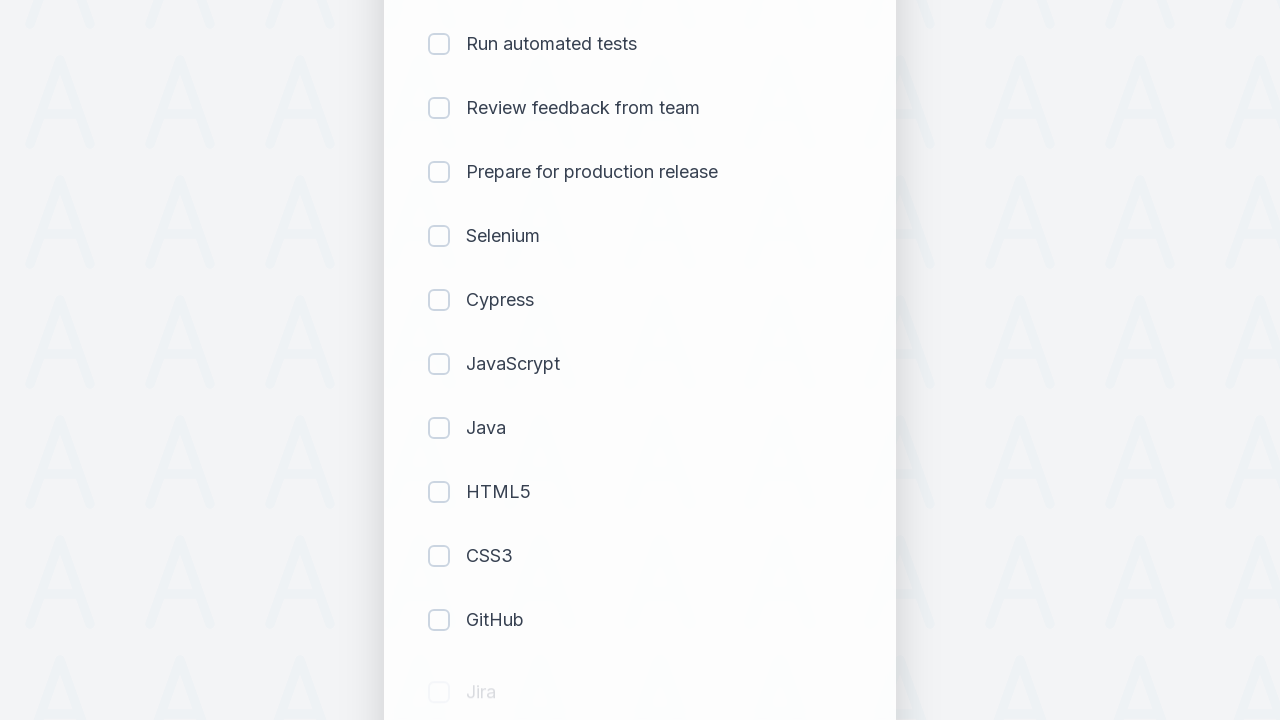

Filled input field with 'SeleniumWithJava' on #sampletodotext
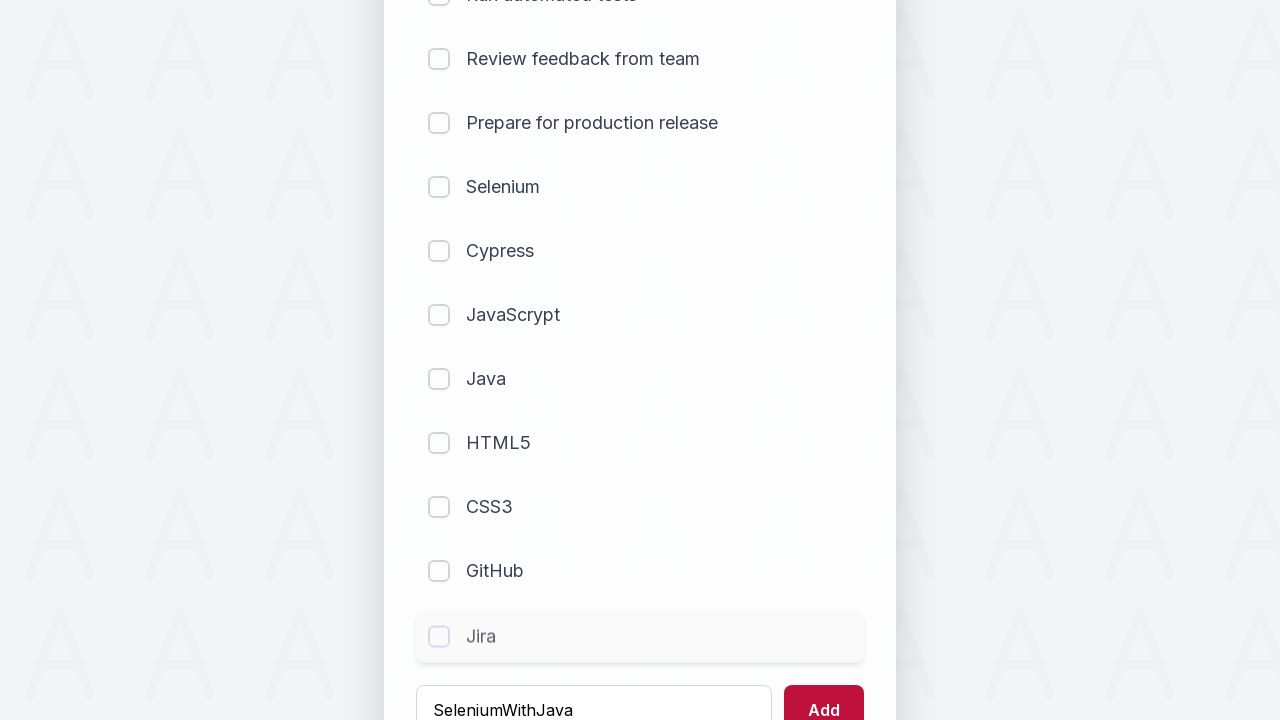

Clicked add button to add 'SeleniumWithJava' task at (824, 695) on xpath=/html/body/div/div/div/form/input[2]
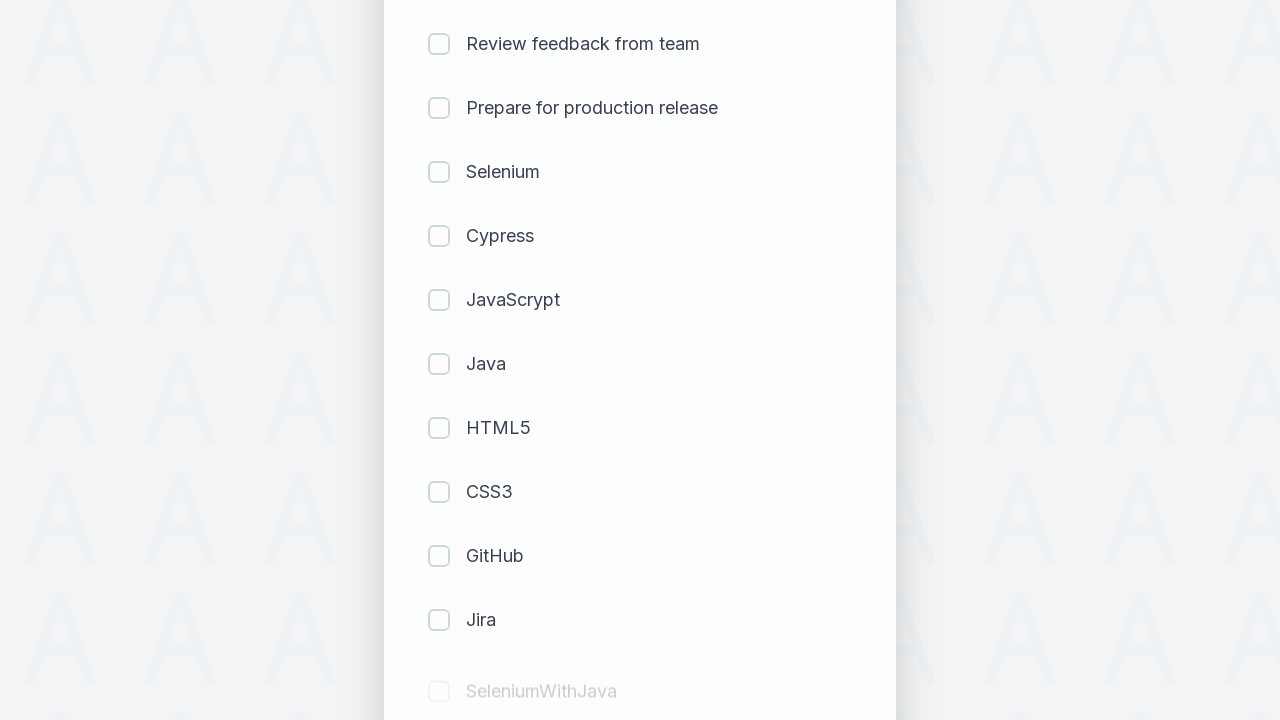

Filled input field with 'API' on #sampletodotext
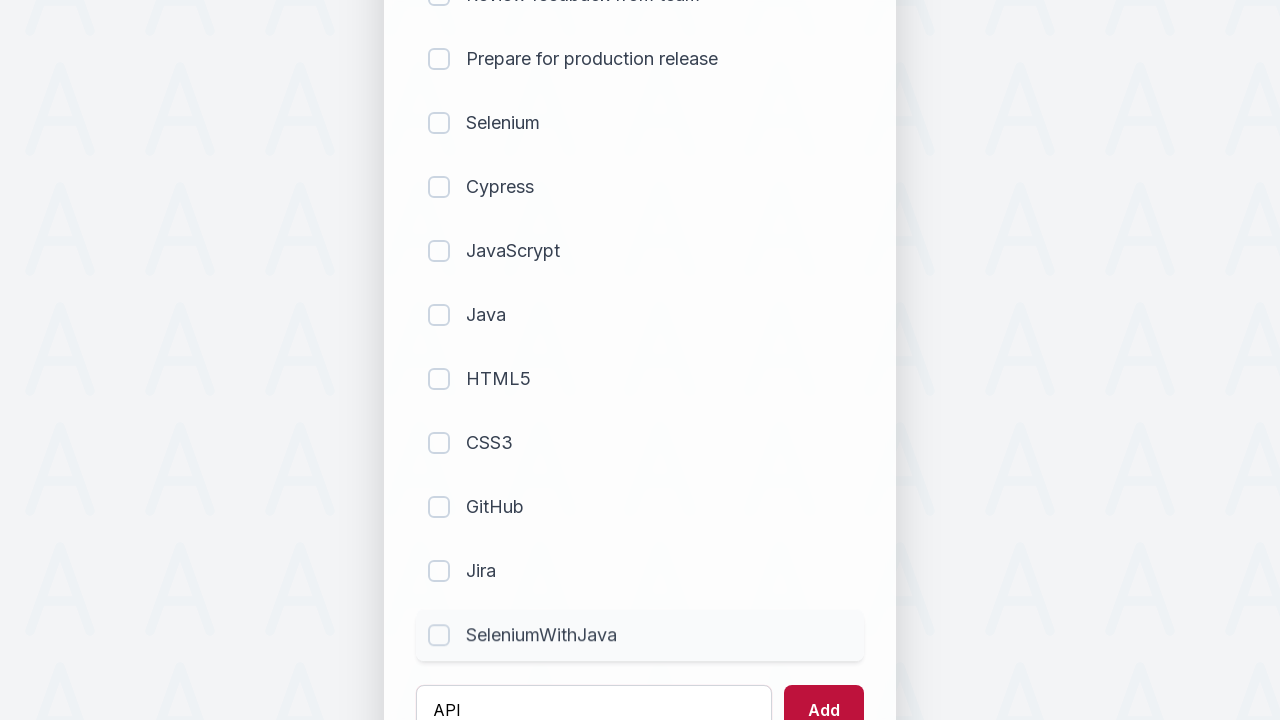

Clicked add button to add 'API' task at (824, 695) on xpath=/html/body/div/div/div/form/input[2]
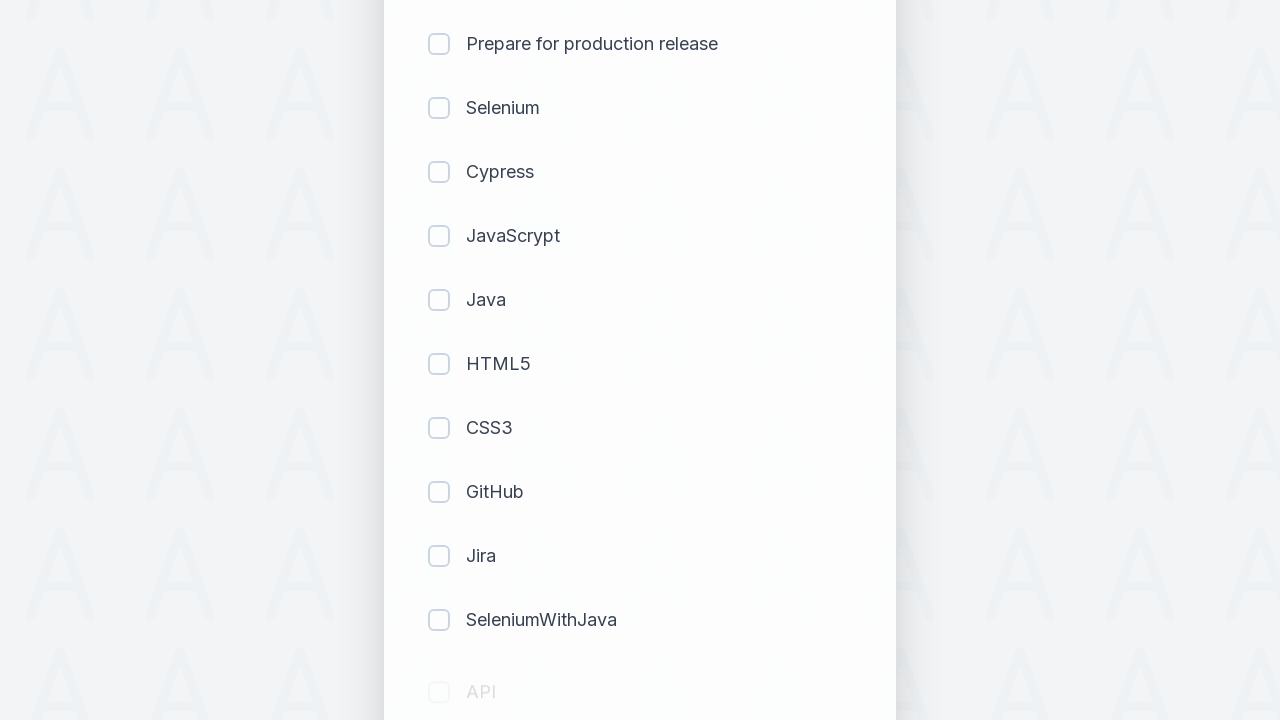

Verified all 10 tasks are present in the list
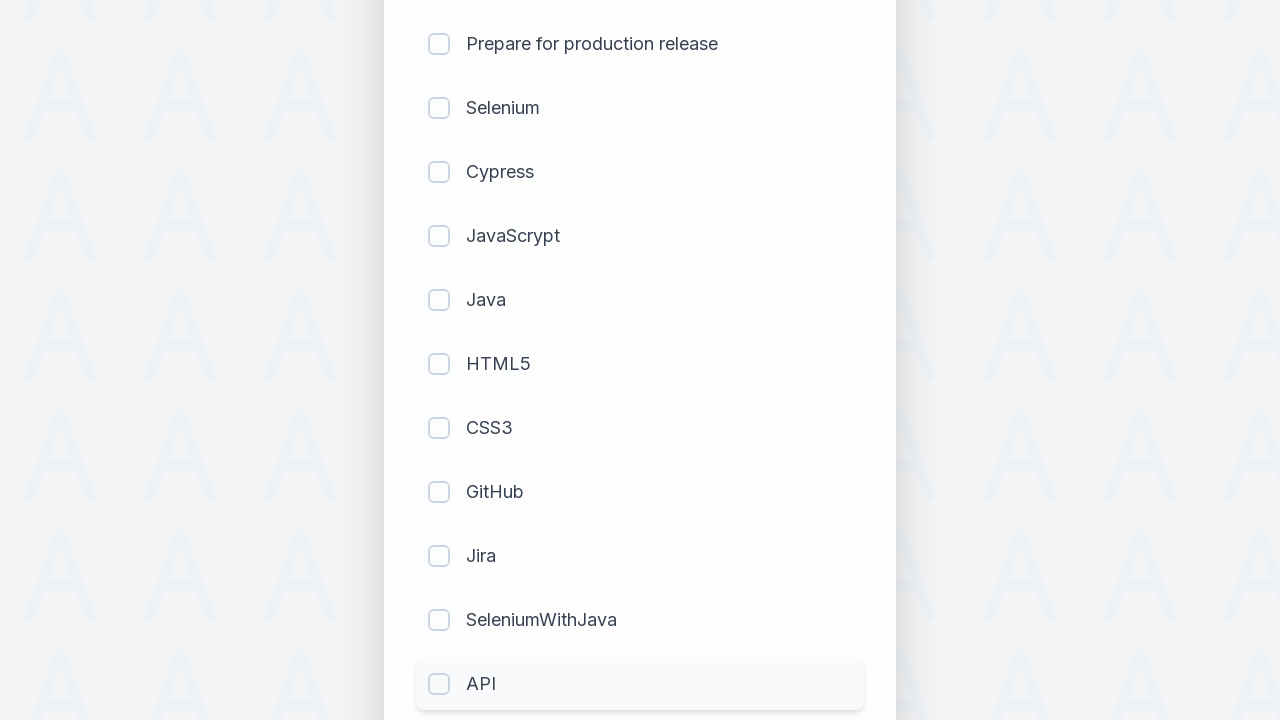

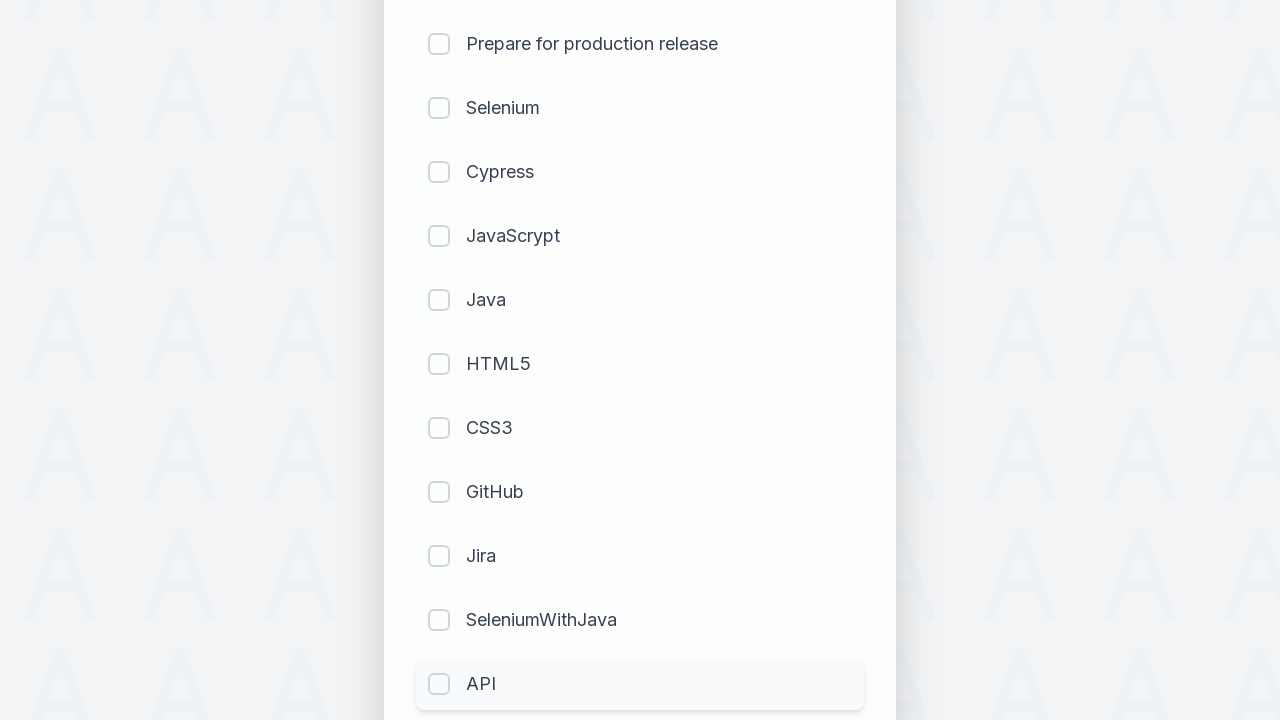